Navigates to the-internet.herokuapp.com and scrolls down the page using coordinates

Starting URL: https://the-internet.herokuapp.com

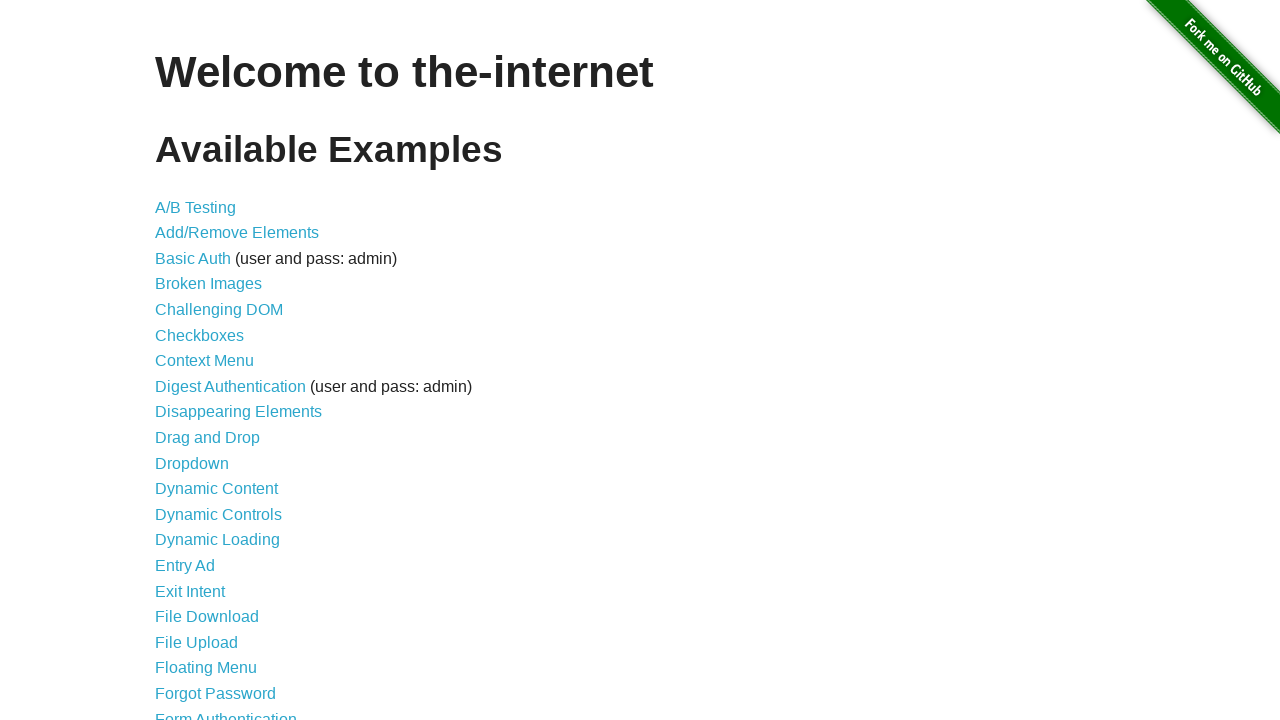

Page loaded and DOM content ready
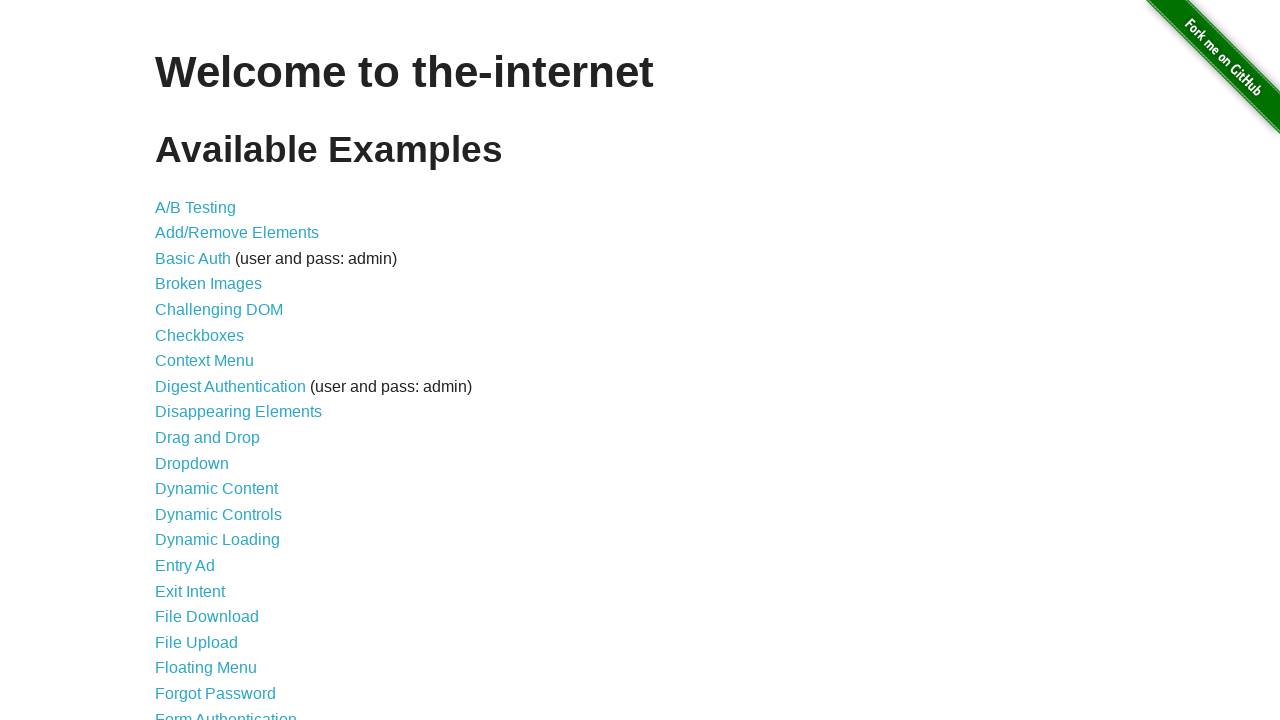

Scrolled down the page to 500px using JavaScript coordinates
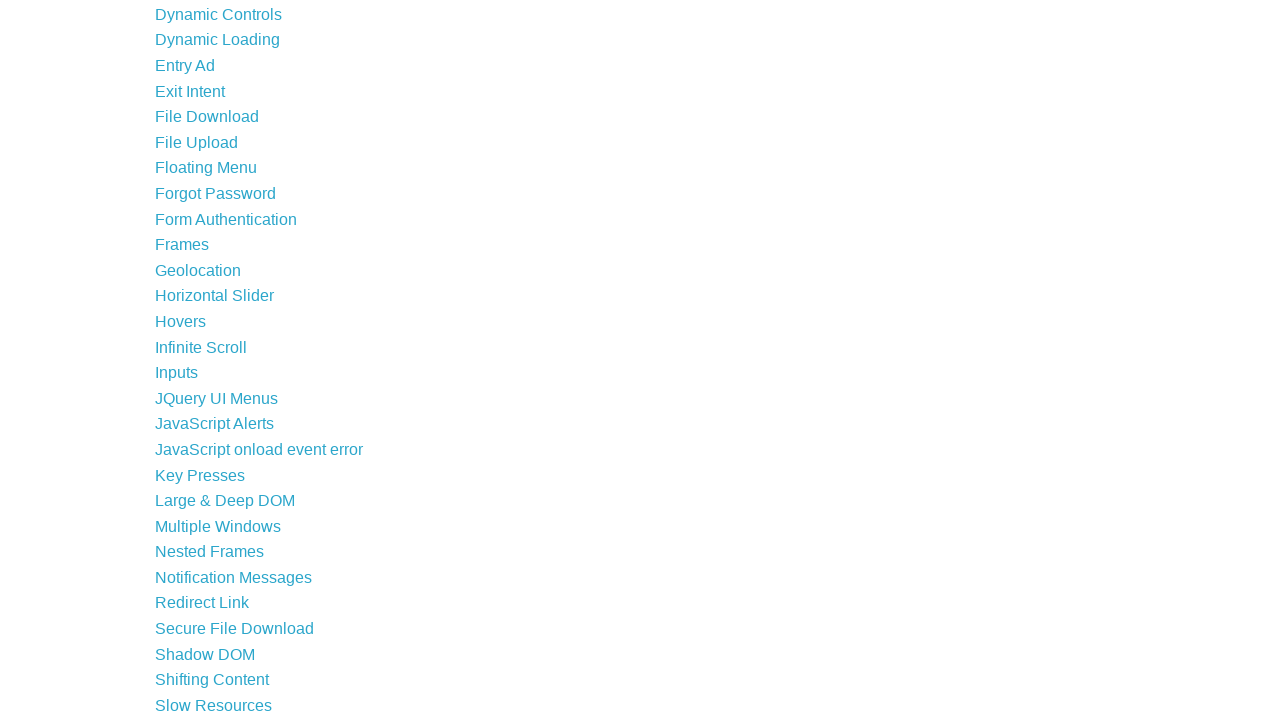

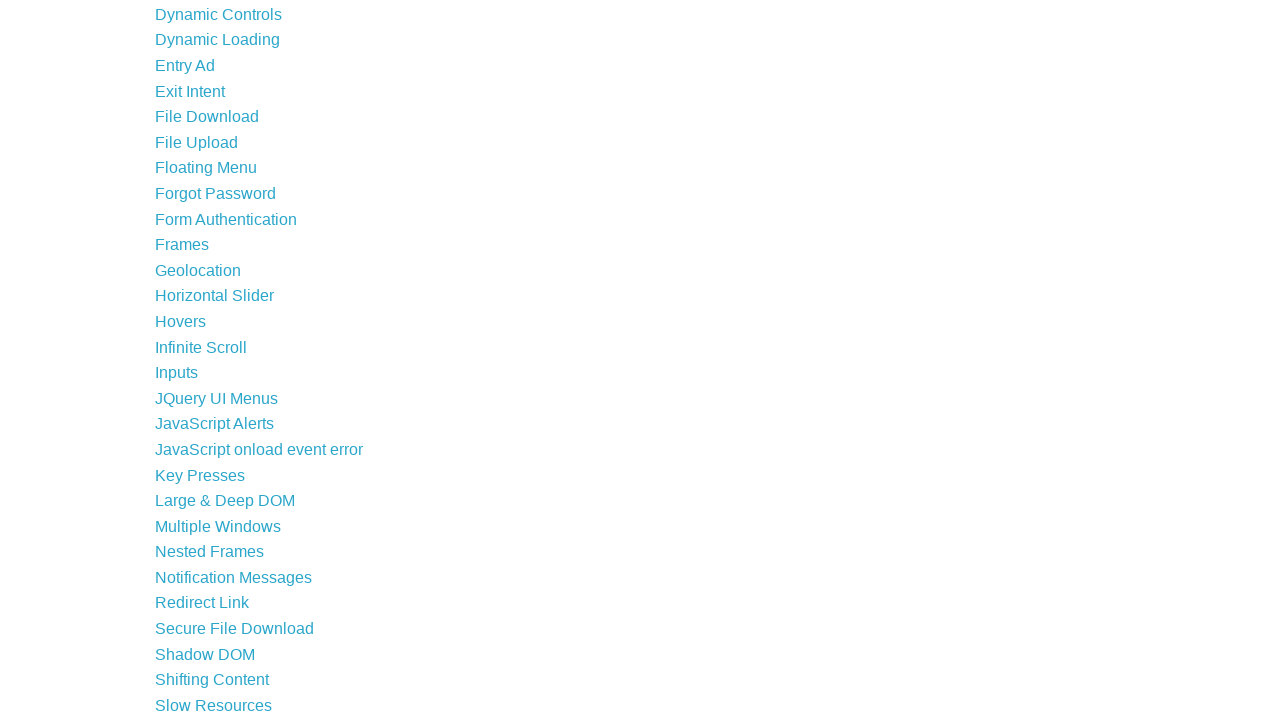